Tests dynamic content loading by clicking a button and waiting for content to appear after a loading indicator disappears

Starting URL: https://the-internet.herokuapp.com/dynamic_loading/2

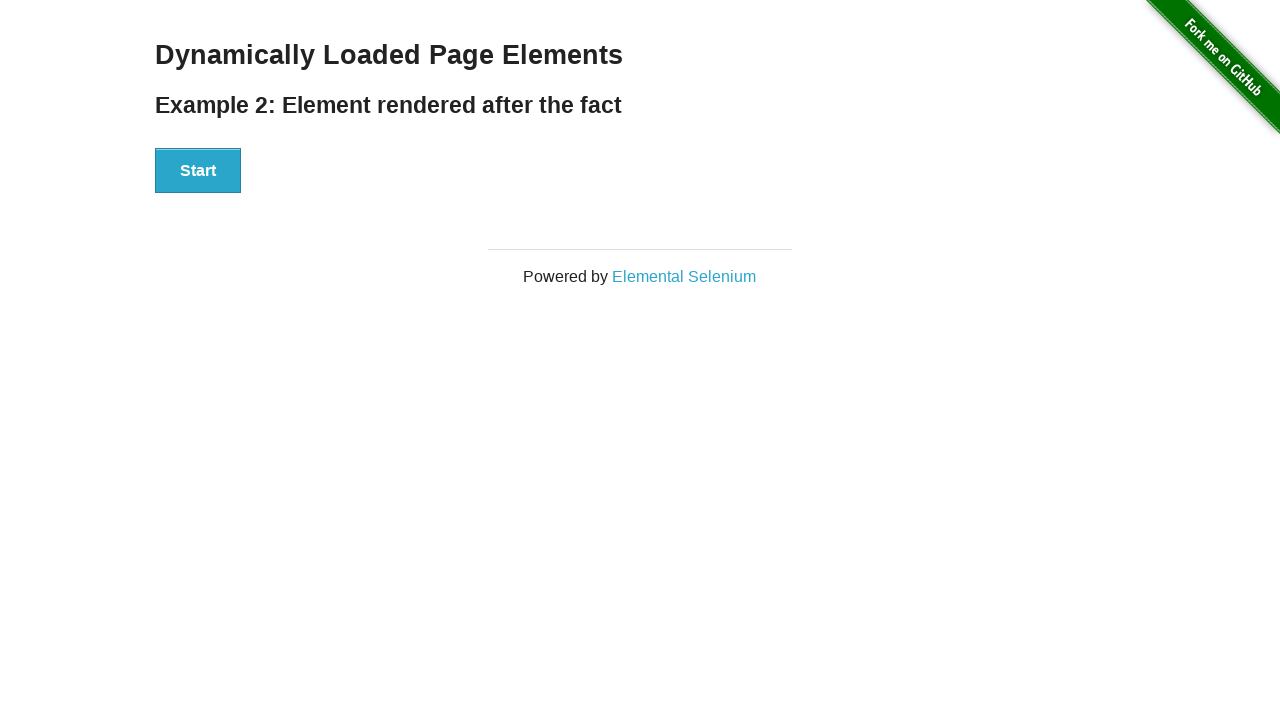

Clicked the start button to trigger dynamic loading at (198, 171) on button
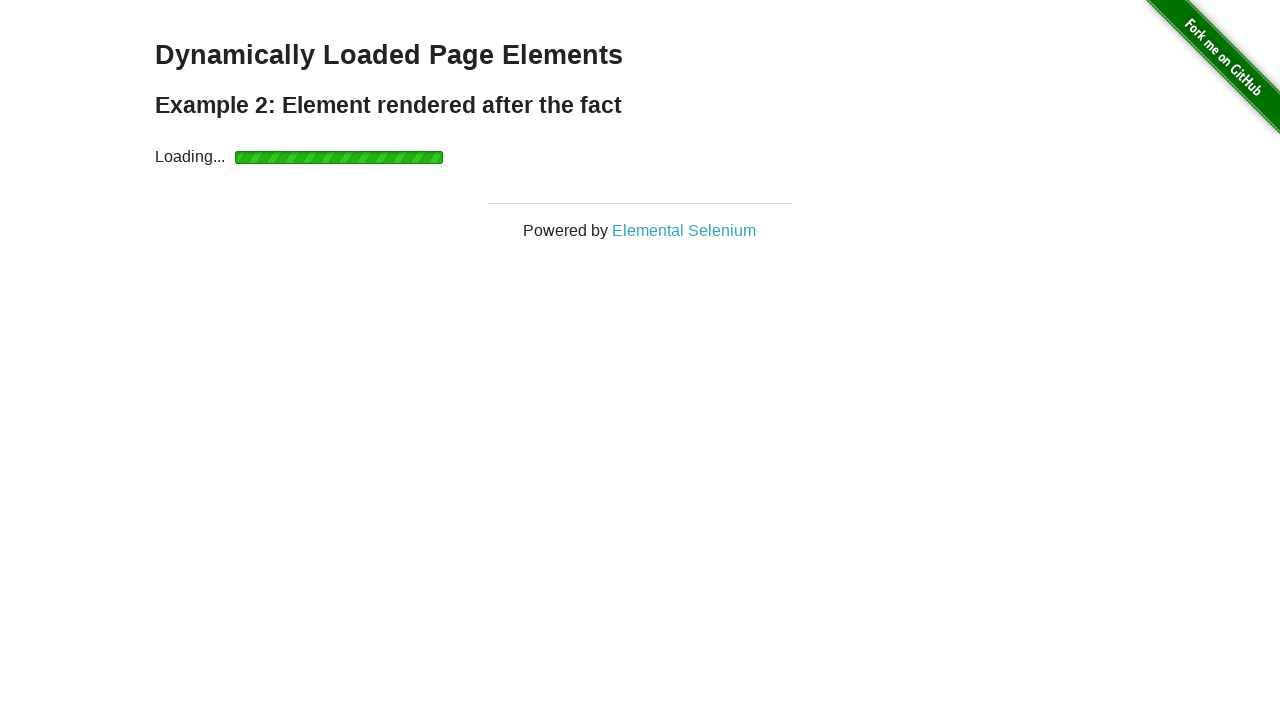

Loading indicator disappeared
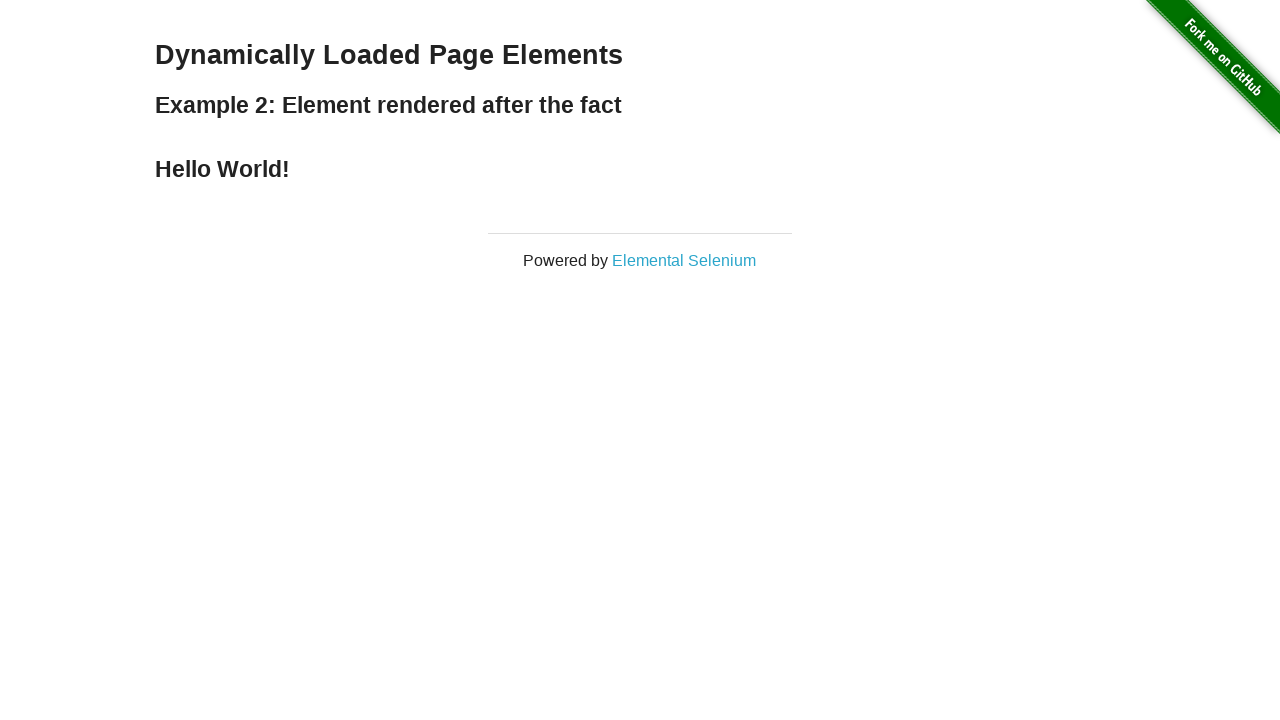

Finish message appeared after loading completed
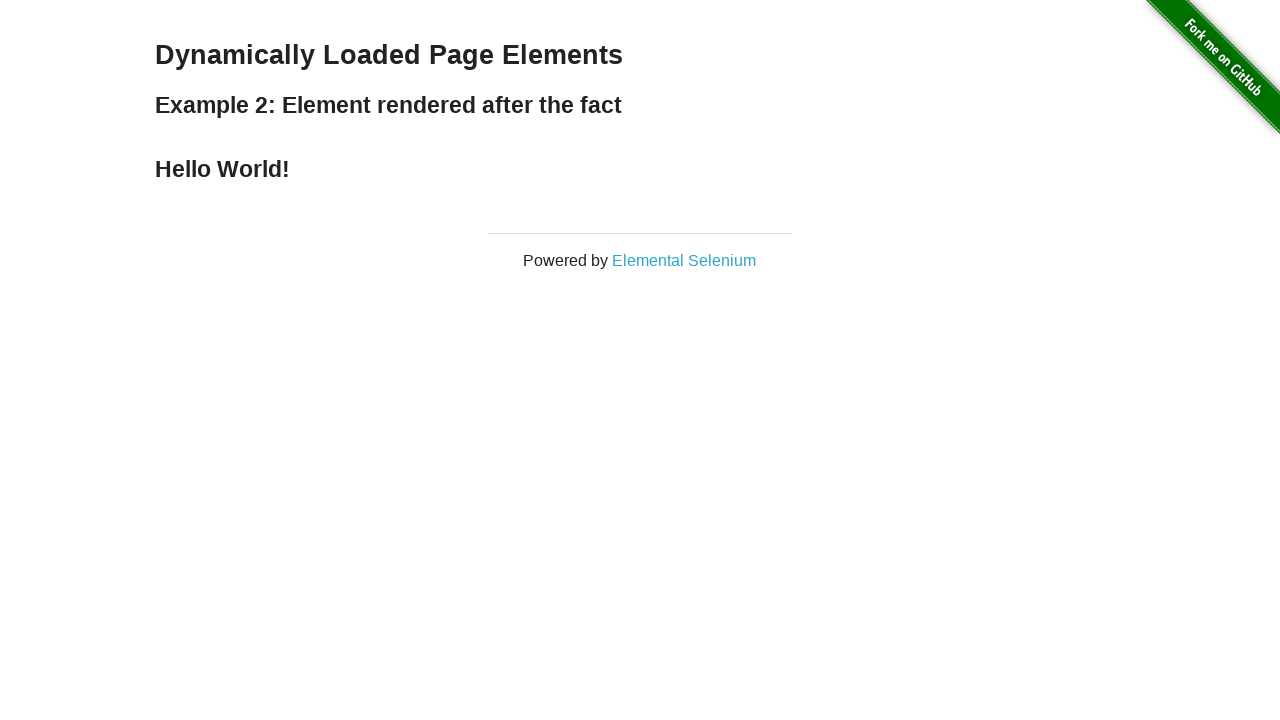

Retrieved and printed the finish message text
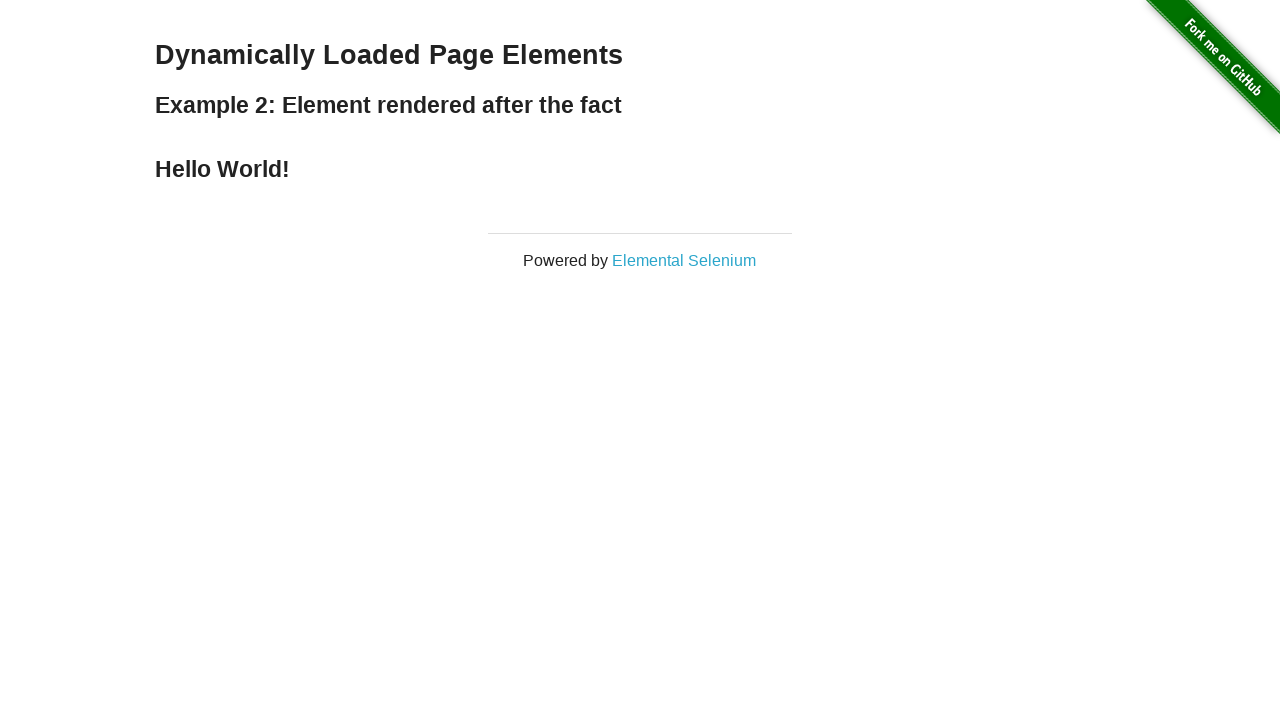

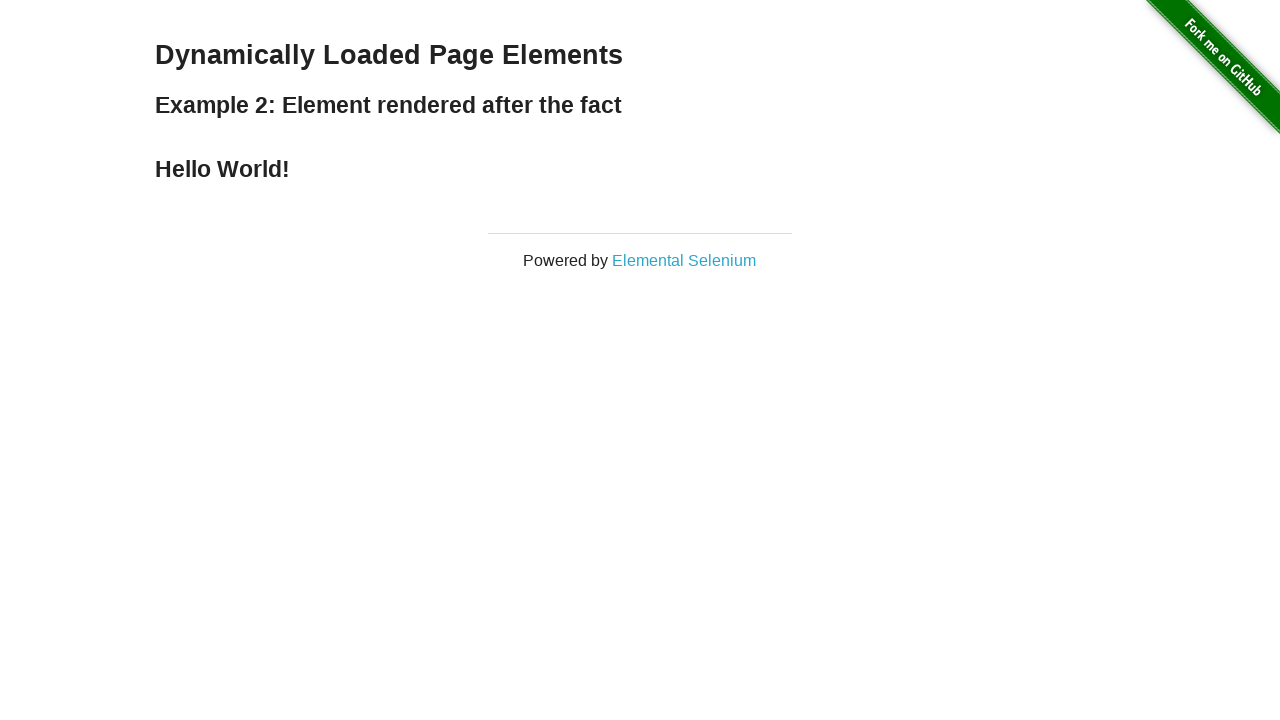